Tests the dynamic controls page by verifying a textbox is initially disabled, clicking the Enable button, waiting for it to become enabled, and verifying the success message appears

Starting URL: https://the-internet.herokuapp.com/dynamic_controls

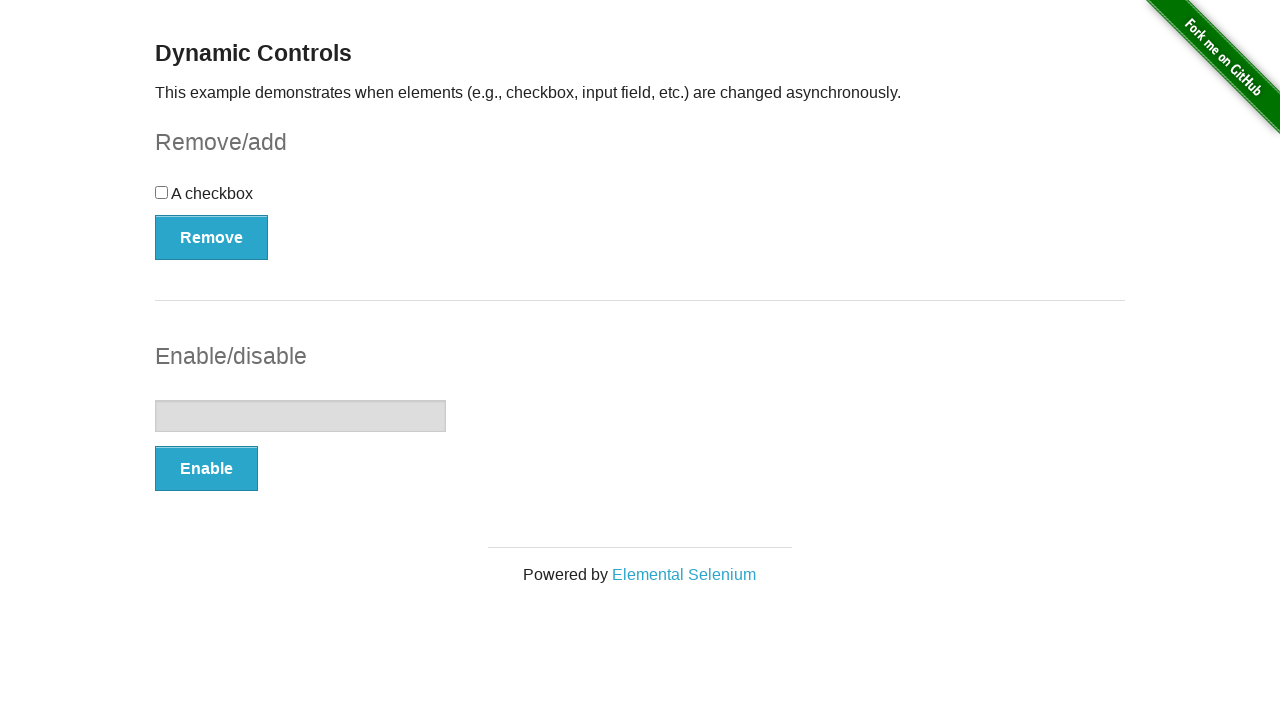

Located the textbox element
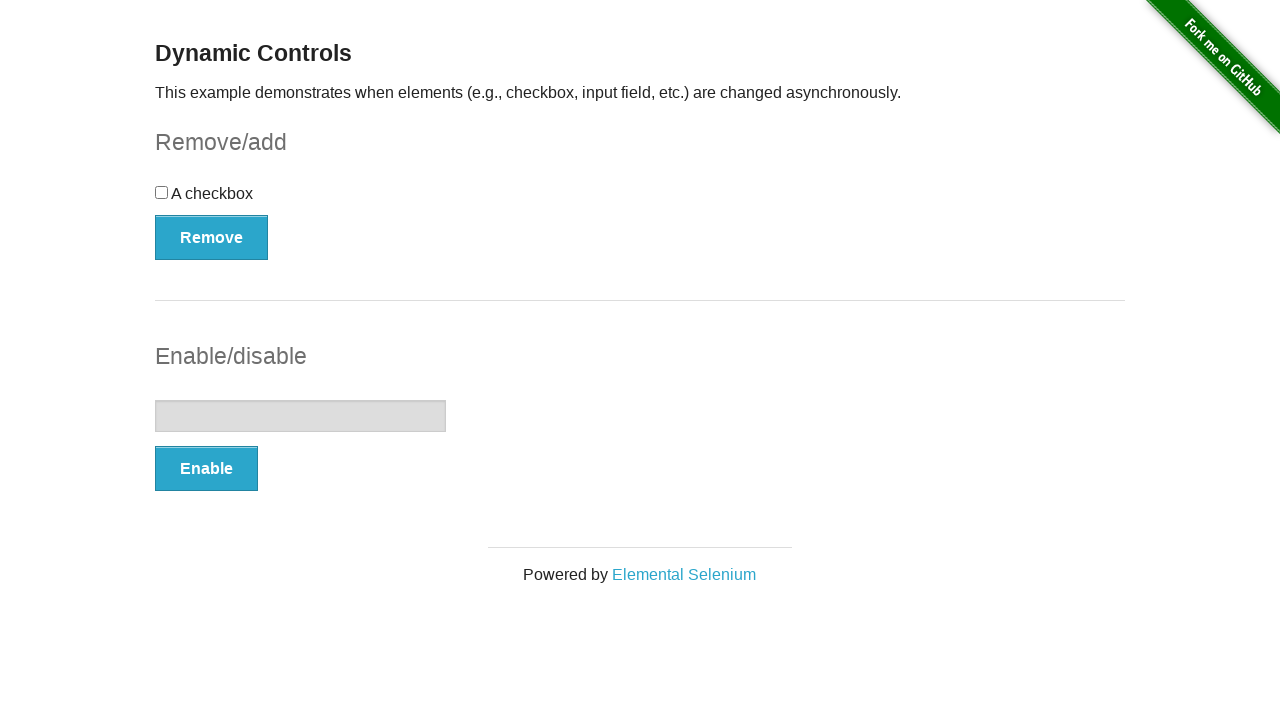

Verified textbox is initially disabled
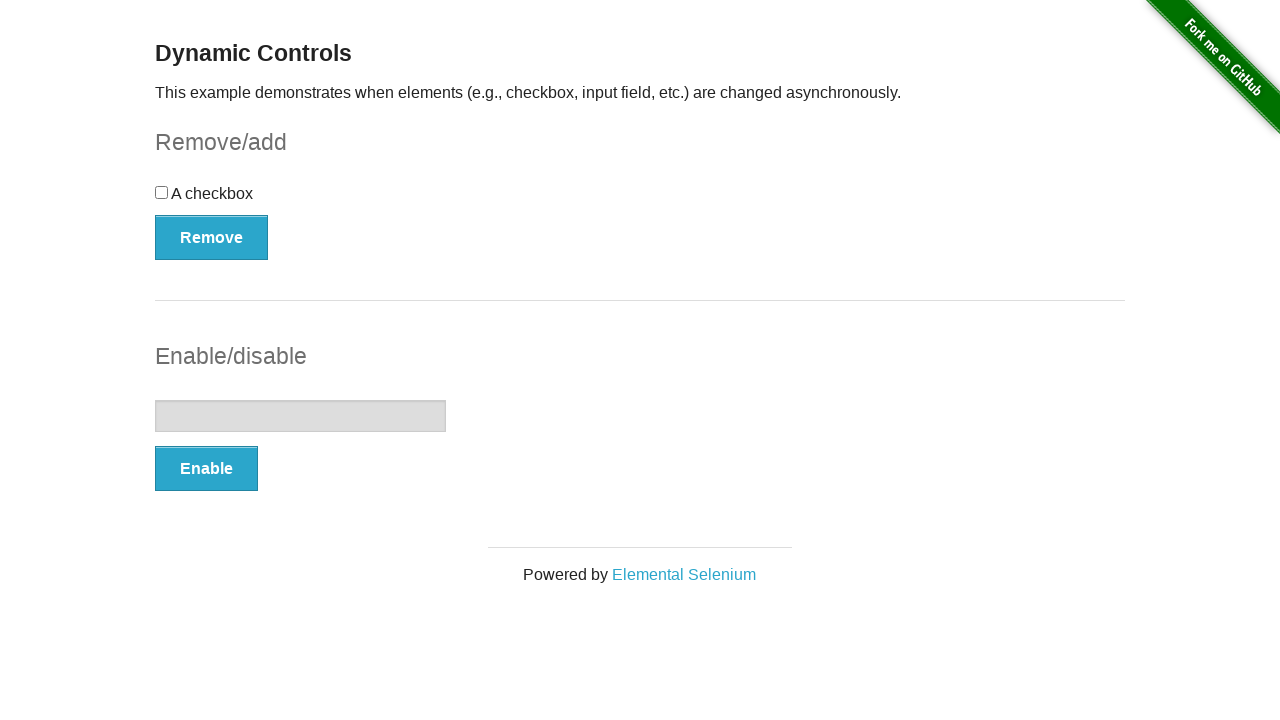

Clicked the Enable button at (206, 469) on xpath=//button[text()='Enable']
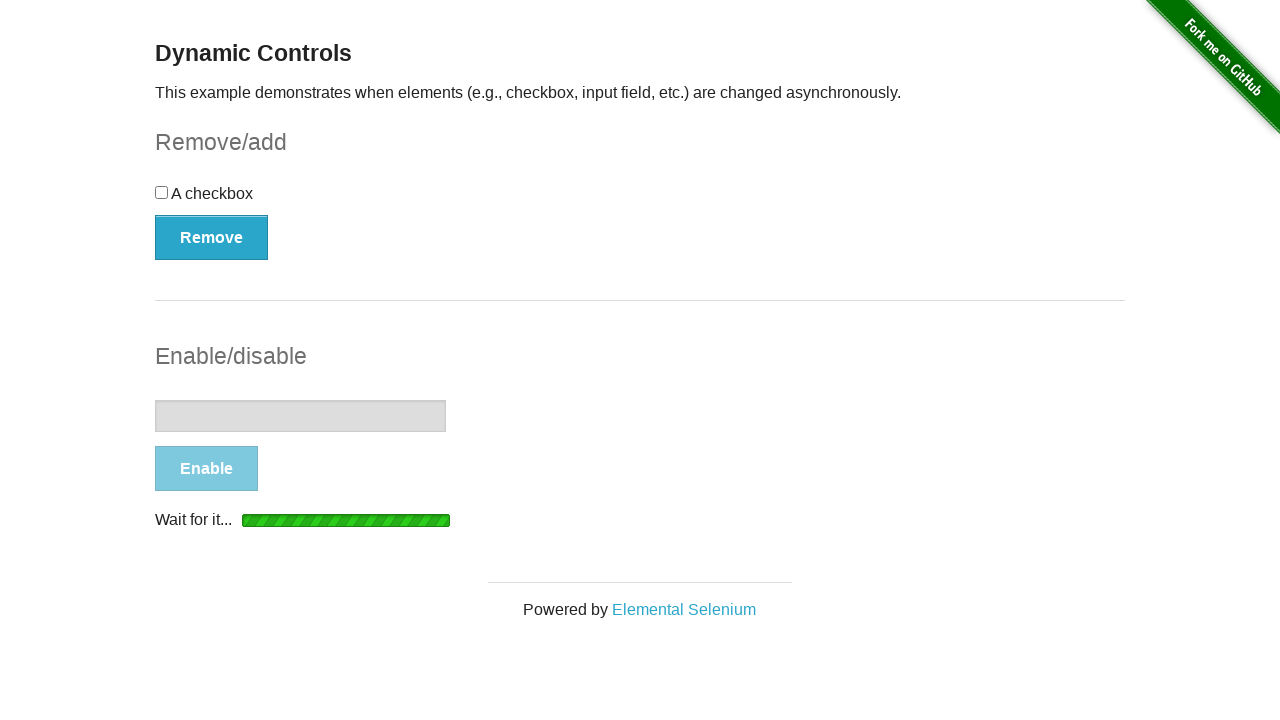

Textbox became visible
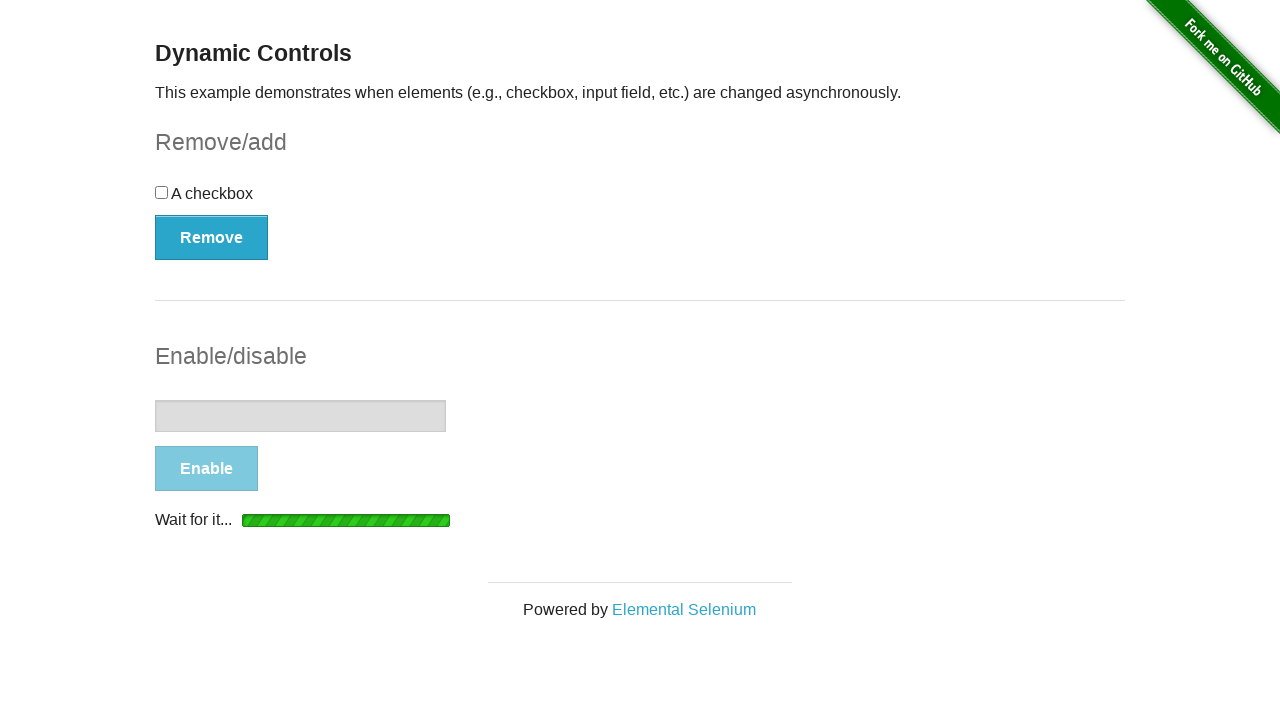

Waited for textbox to become enabled
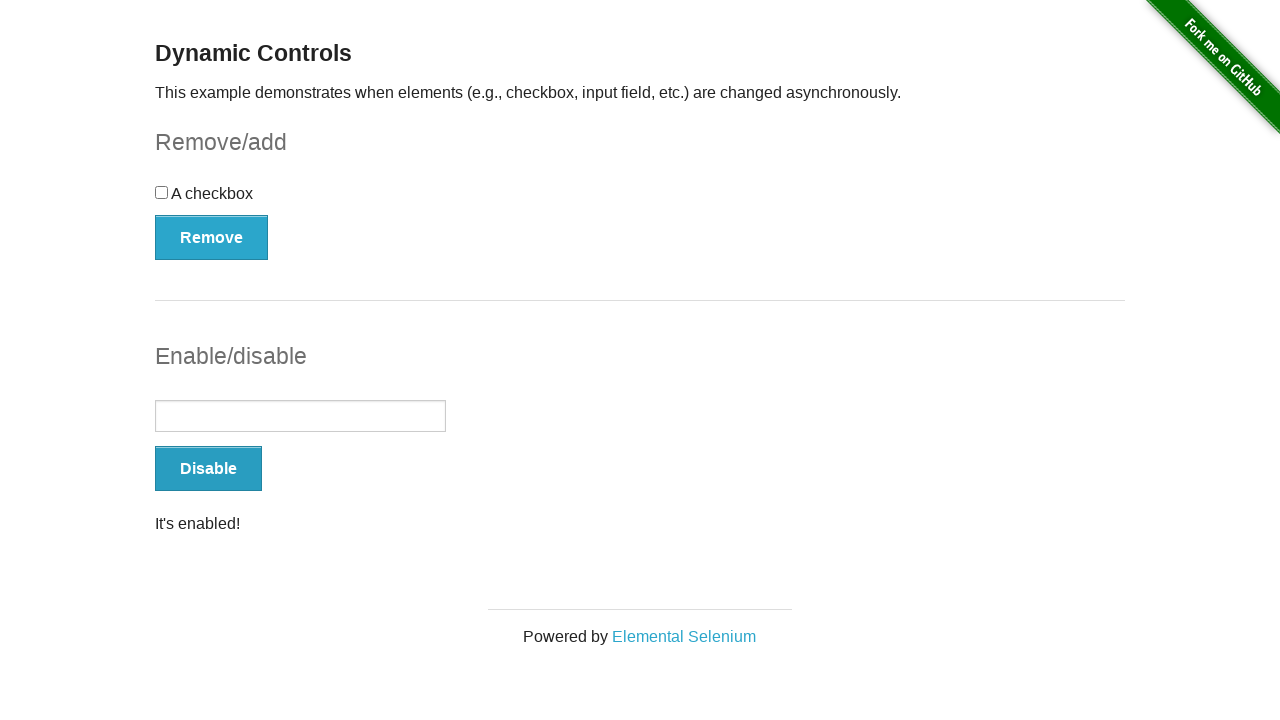

Located the success message element
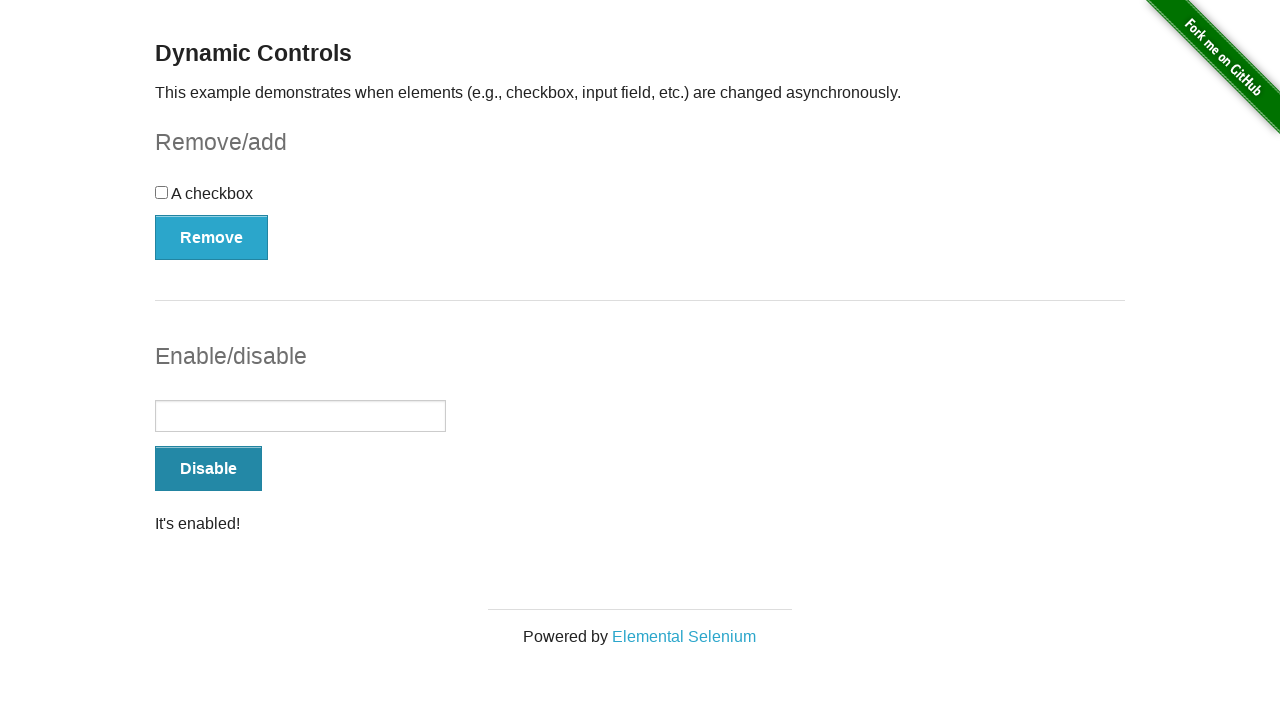

Verified success message is visible
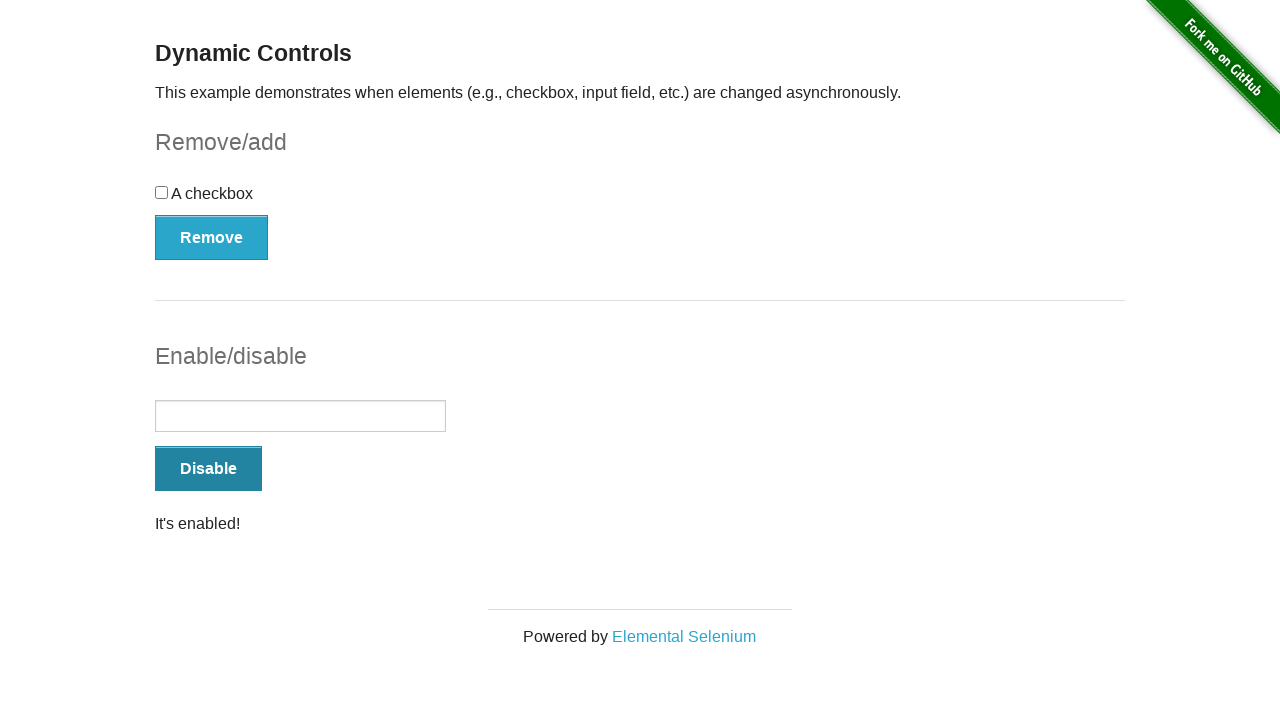

Verified success message contains 'It's enabled!'
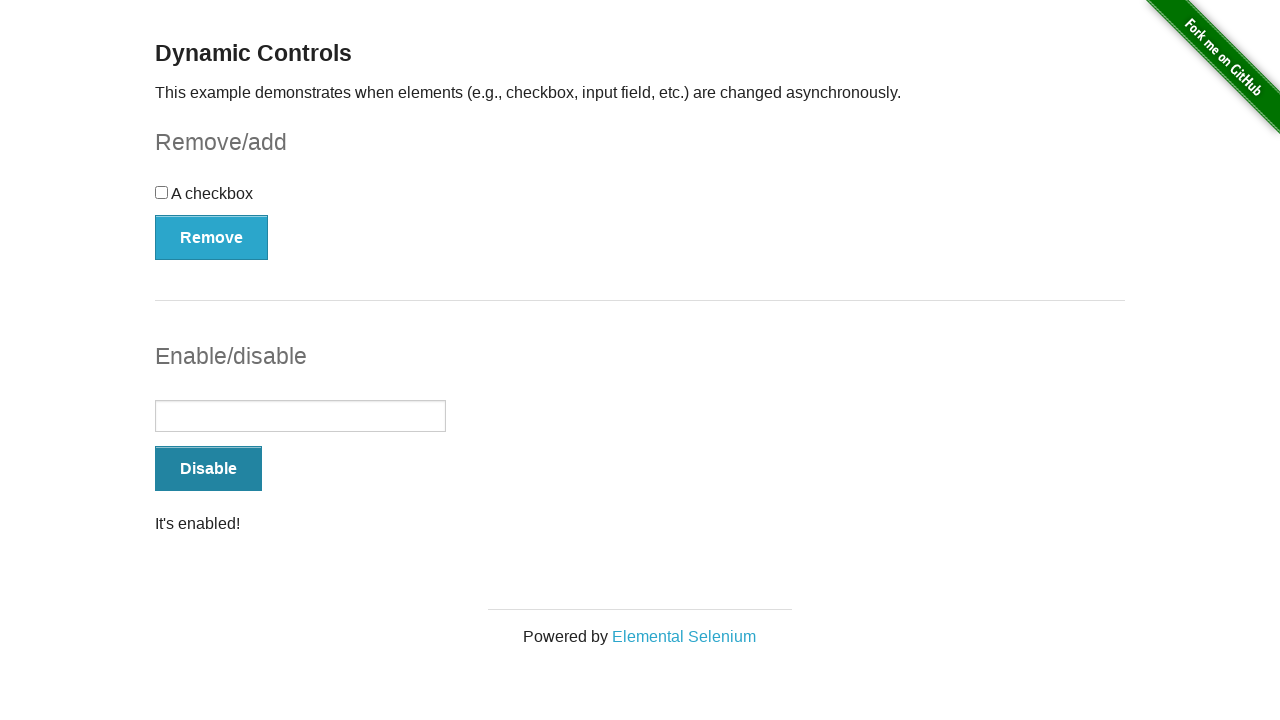

Verified textbox is now enabled
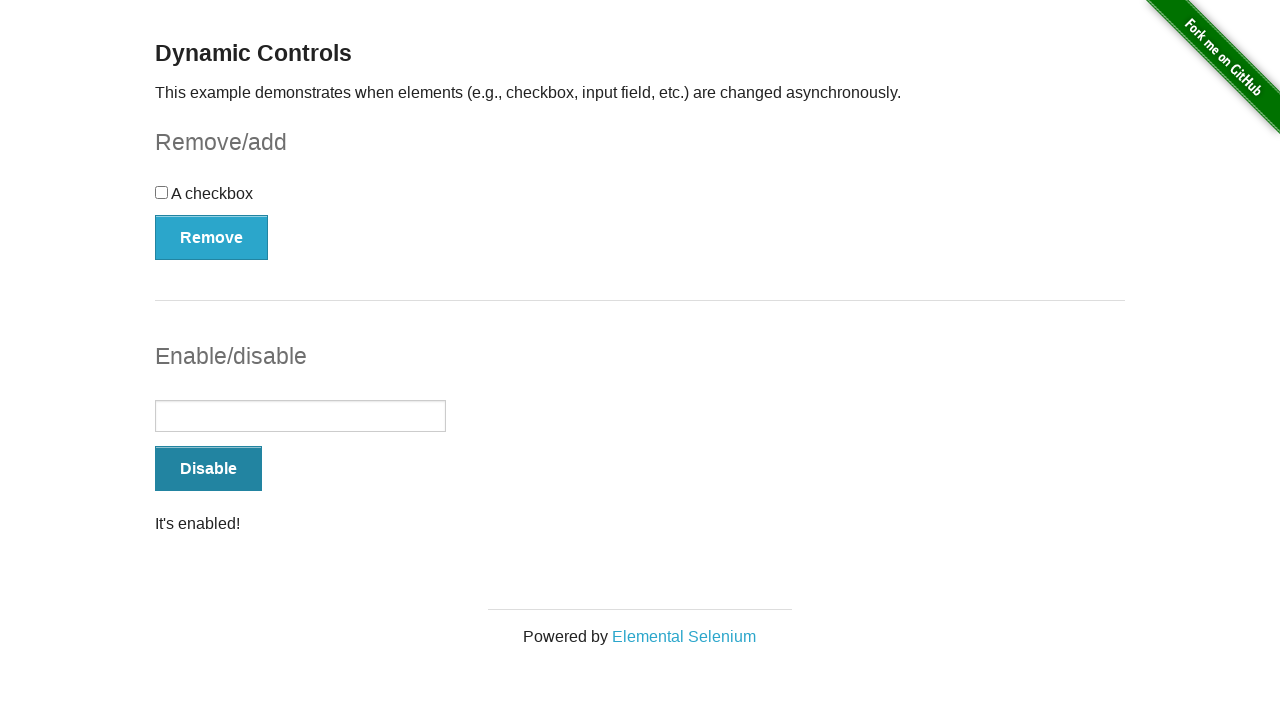

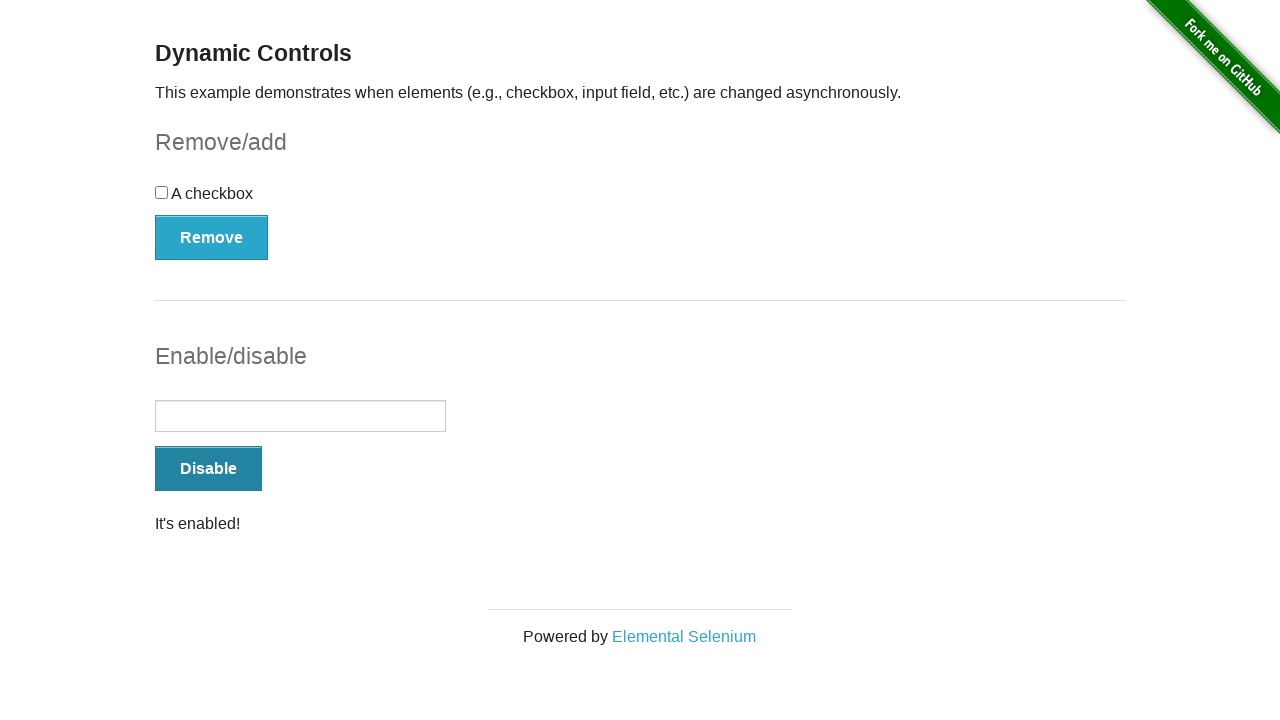